Tests opting out of A/B tests by adding an Optimizely opt-out cookie after visiting the page, then refreshing to verify the page shows the non-A/B test version

Starting URL: http://the-internet.herokuapp.com/abtest

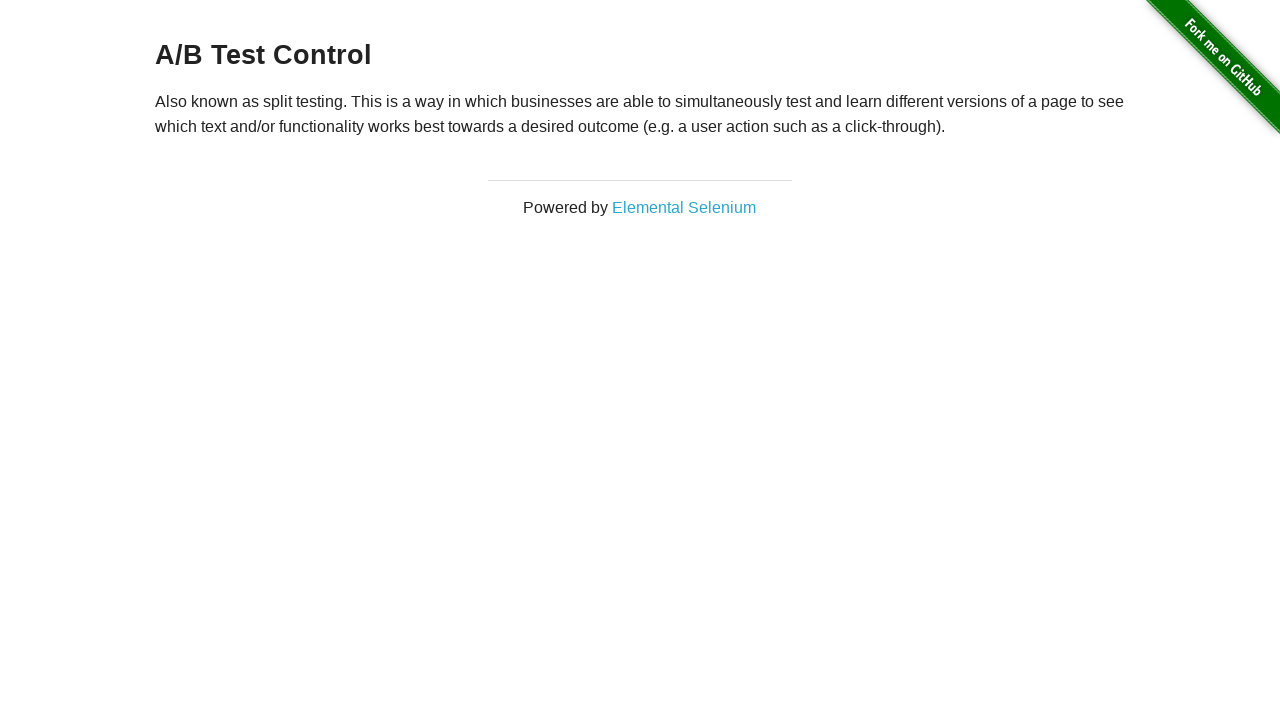

Retrieved heading text from initial page load
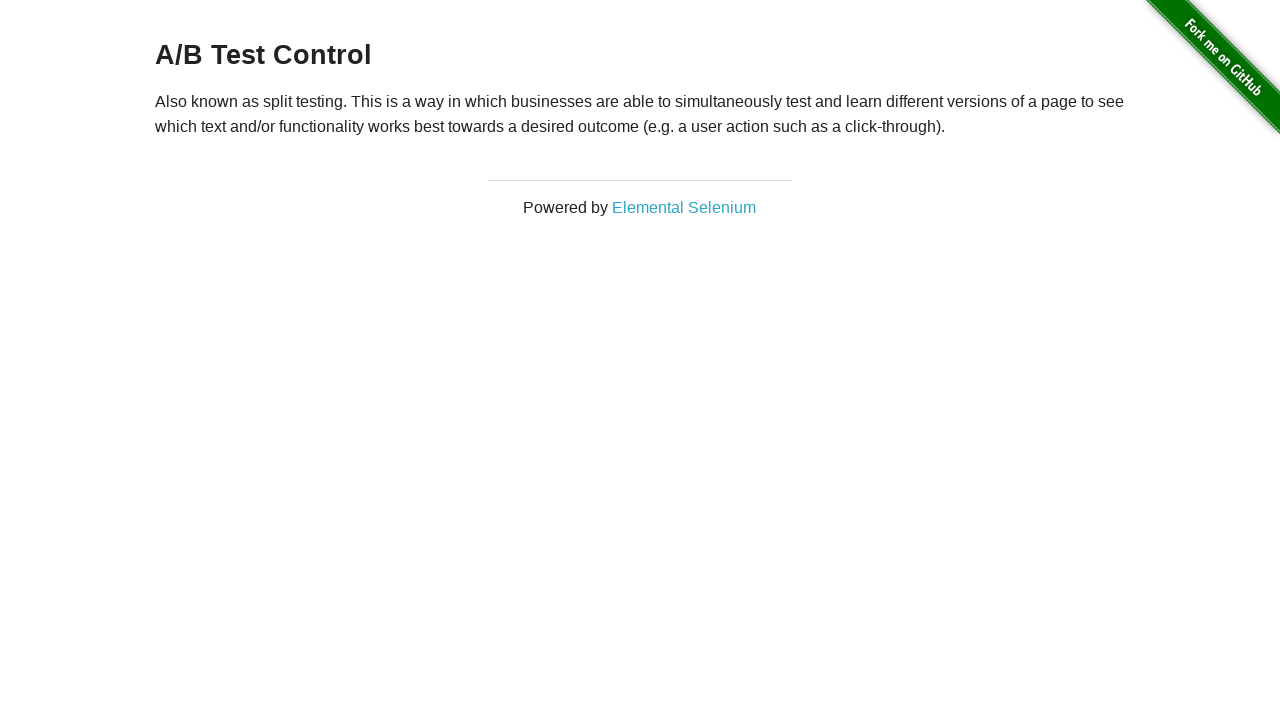

Verified page shows A/B test variant heading
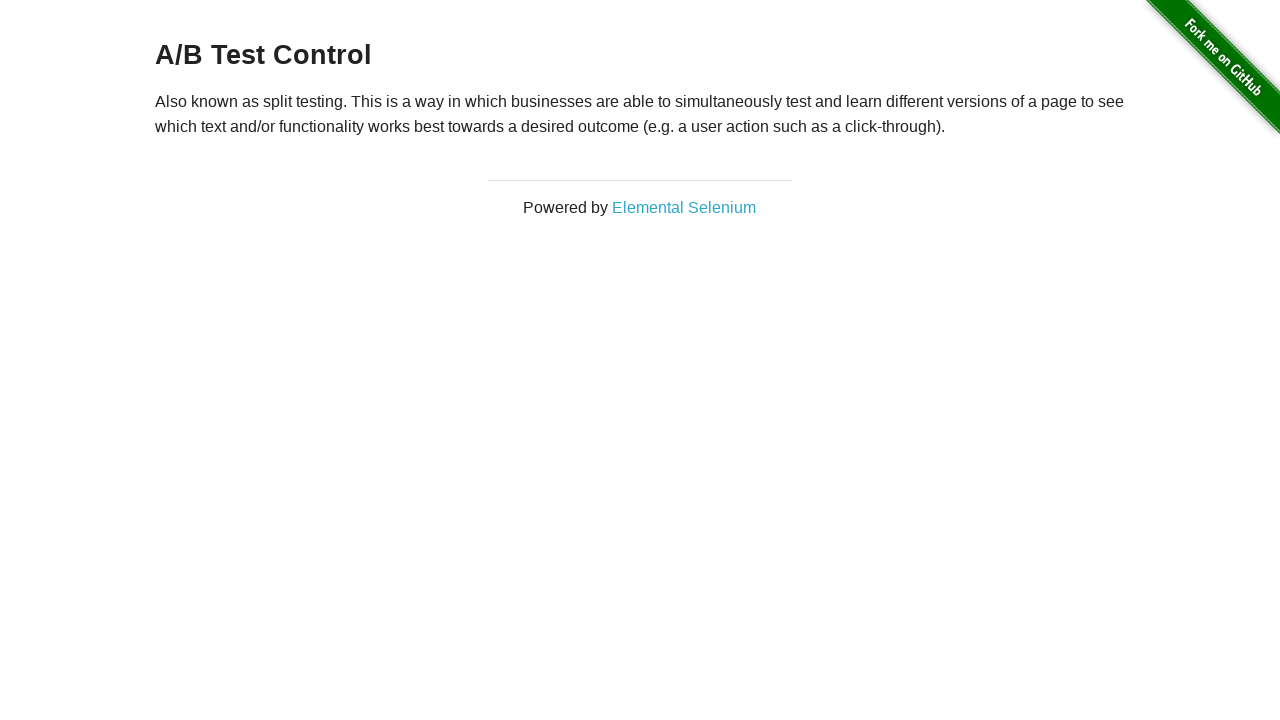

Added Optimizely opt-out cookie to context
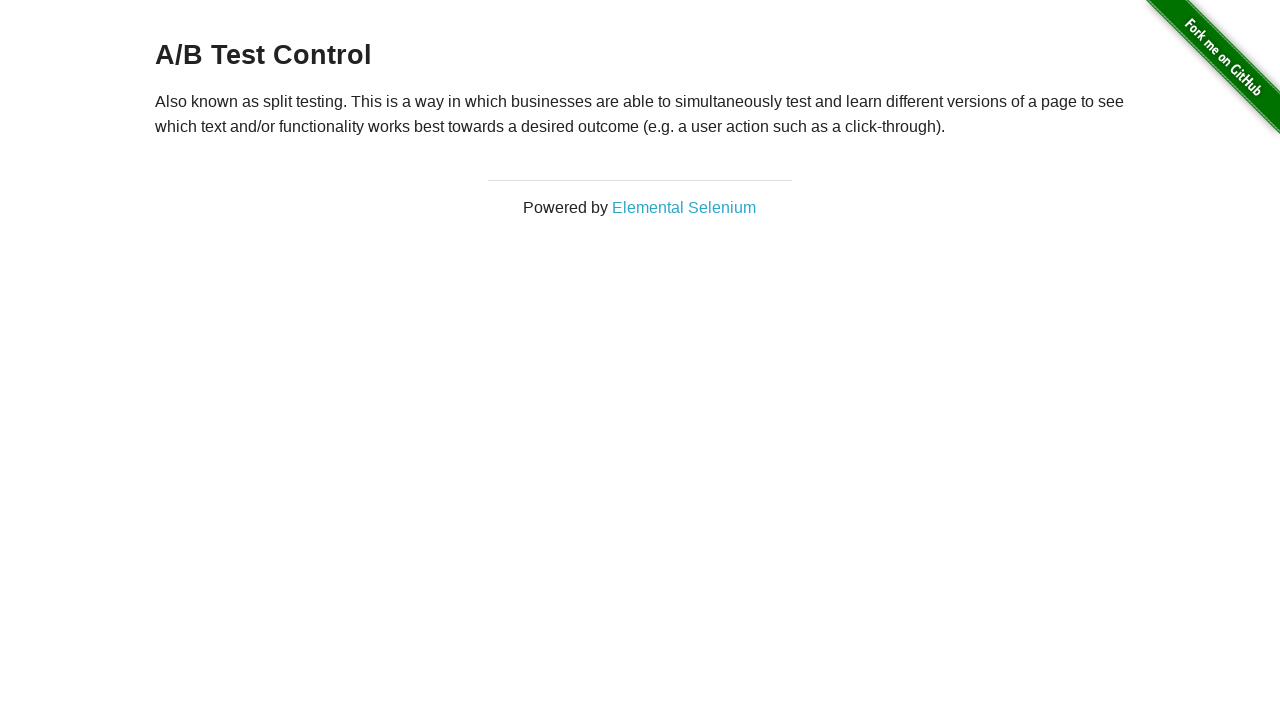

Reloaded page after adding opt-out cookie
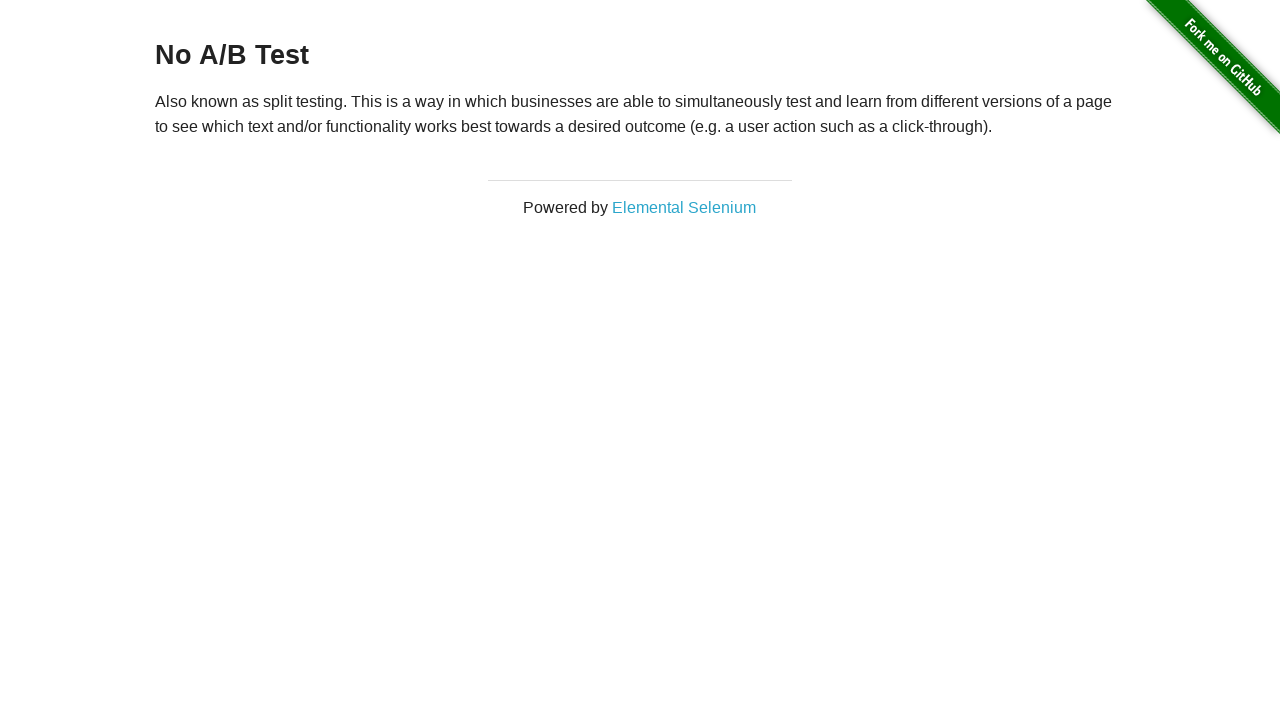

Retrieved heading text from refreshed page
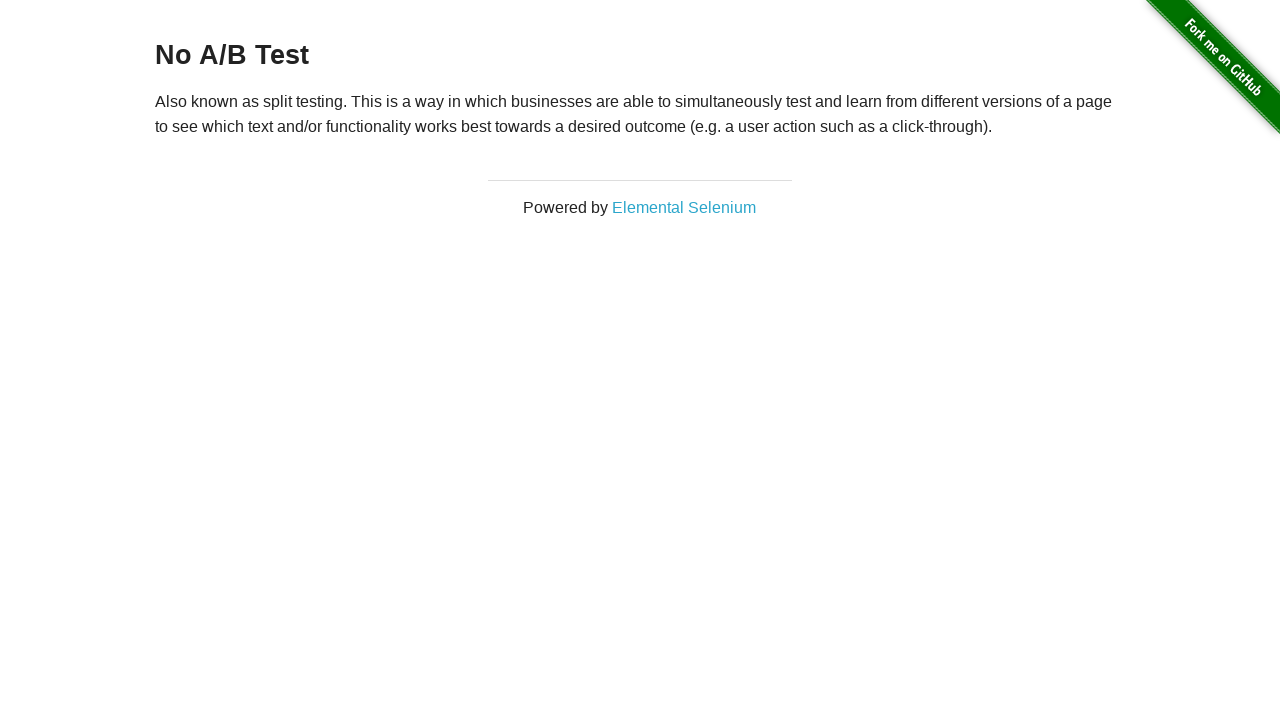

Verified page shows opted-out version without A/B test
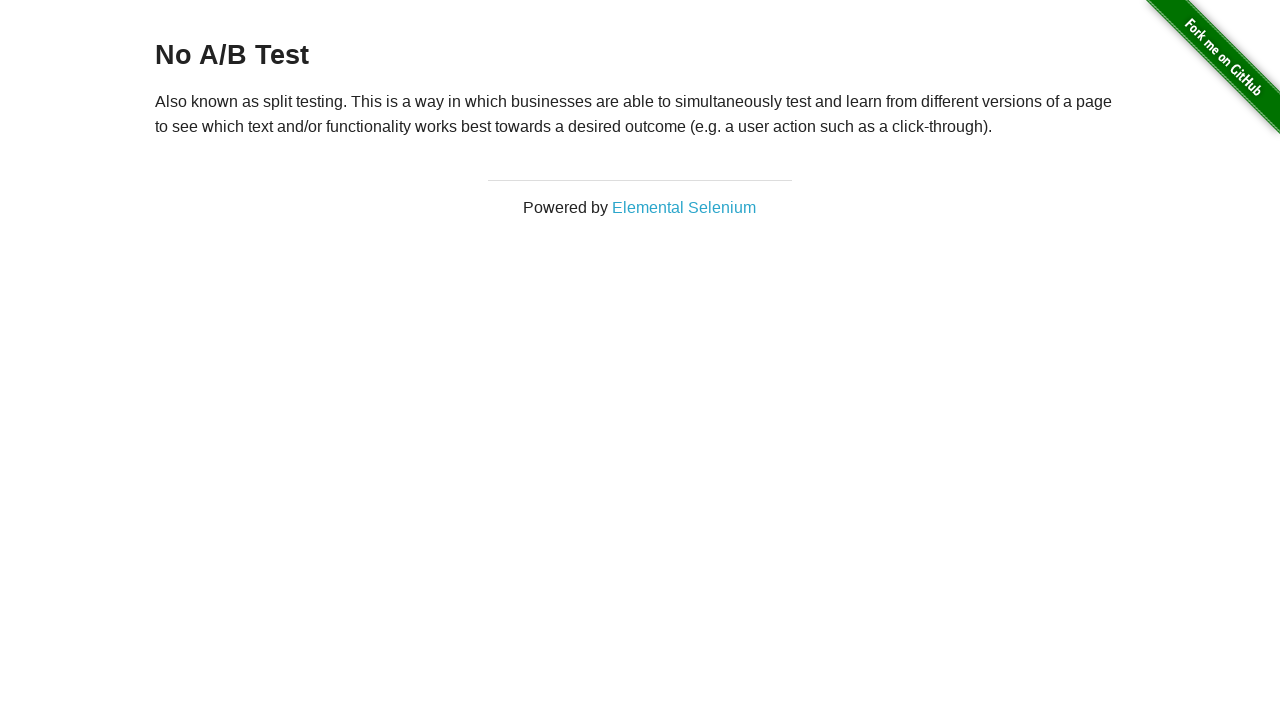

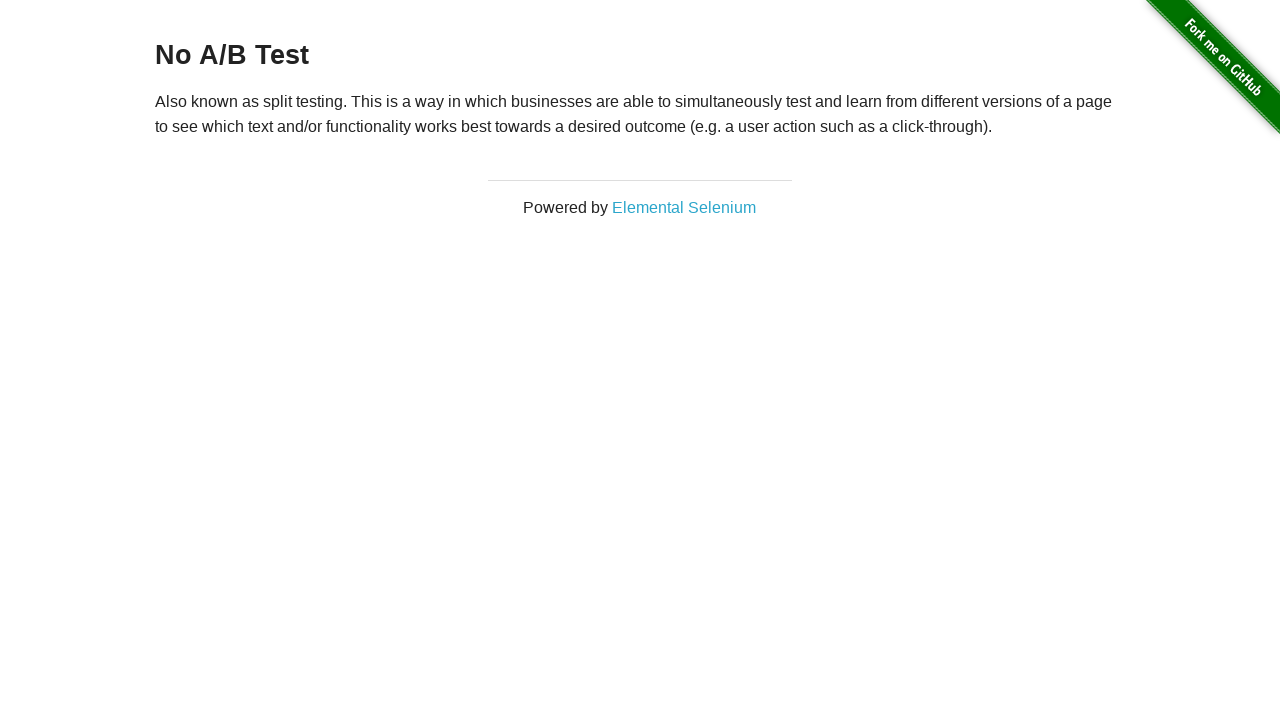